Tests radio button and checkbox selection behavior by clicking elements and verifying their selected state, including deselecting a checkbox.

Starting URL: https://automationfc.github.io/basic-form/index.html

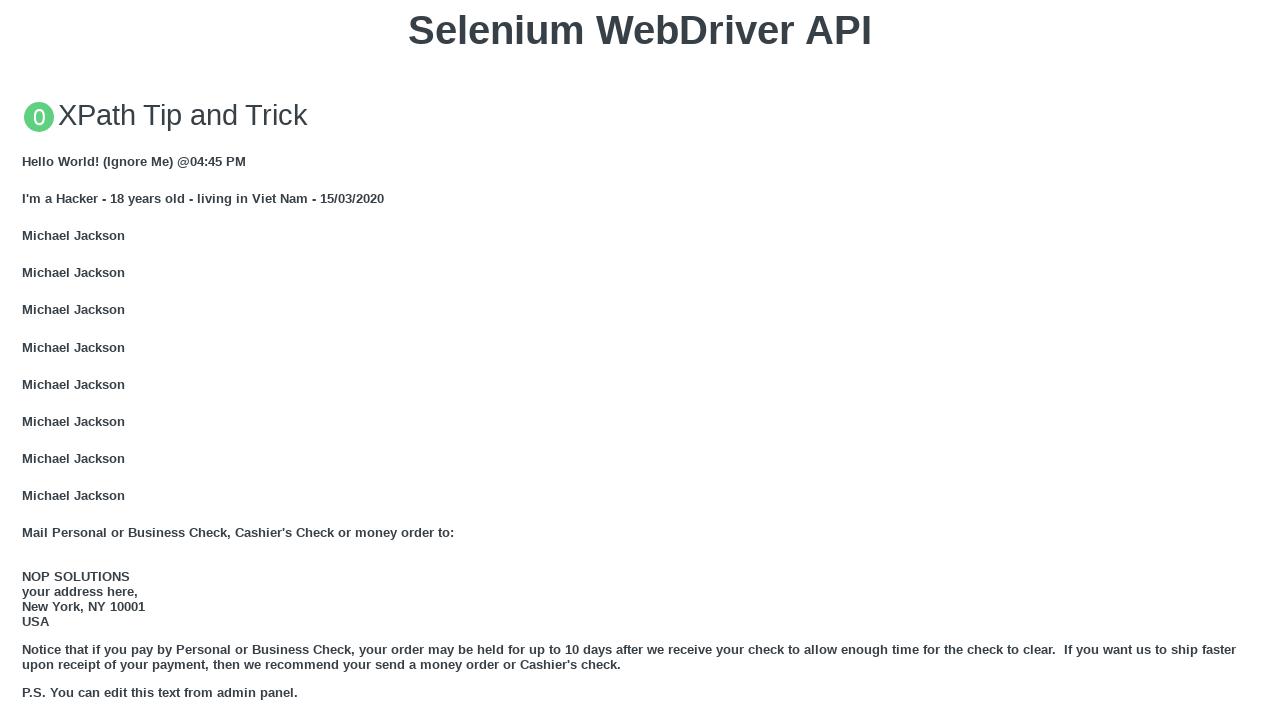

Clicked the 'Under 18' radio button at (28, 360) on #under_18
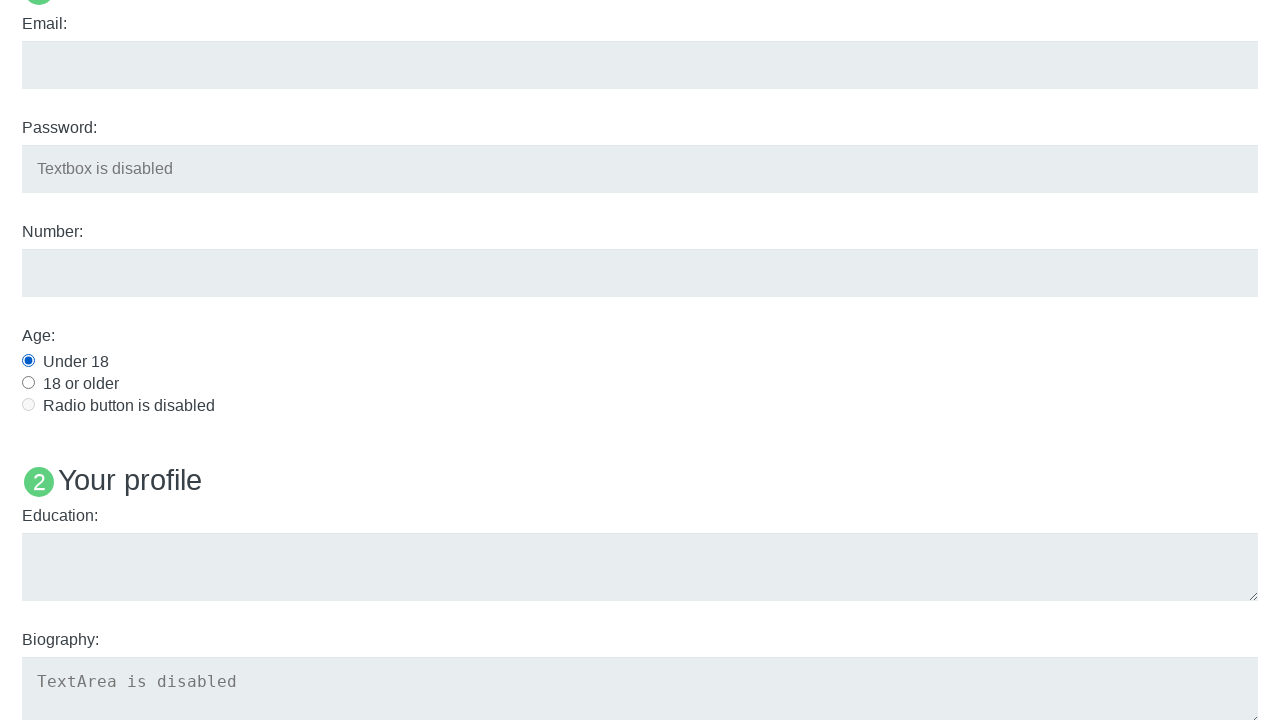

Clicked the Java checkbox to select it at (28, 361) on #java
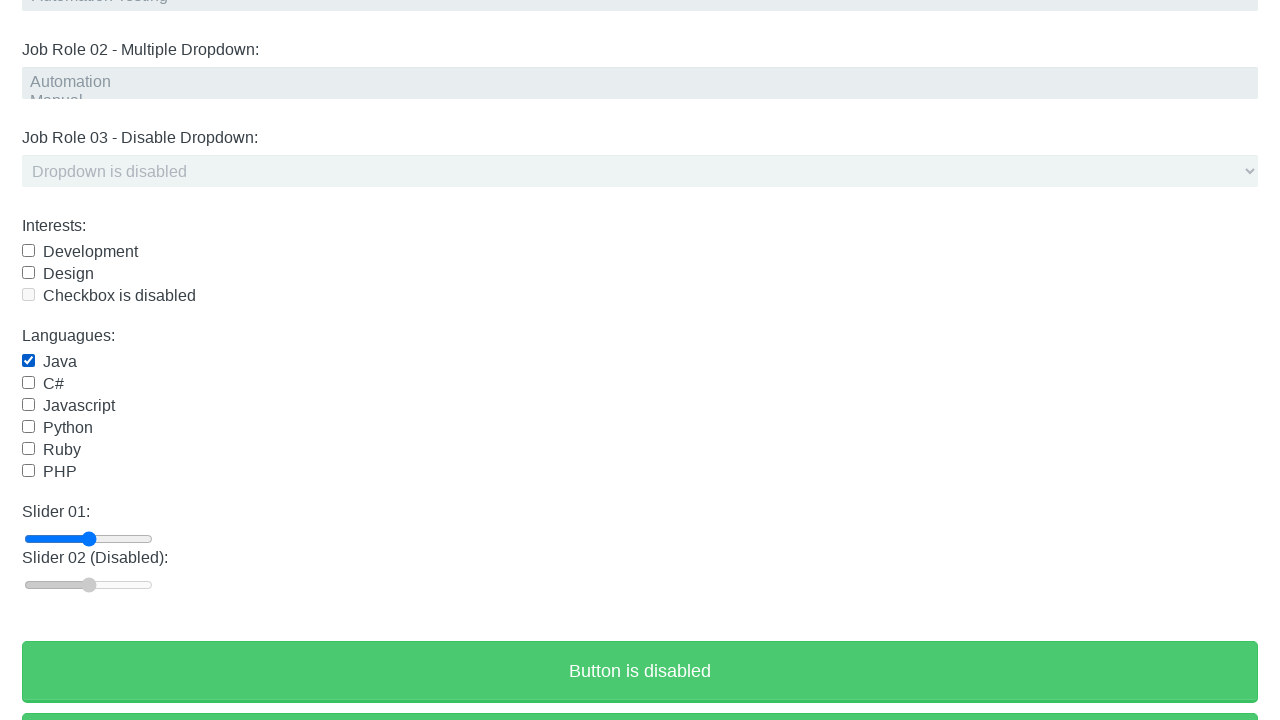

Verified 'Under 18' radio button is checked
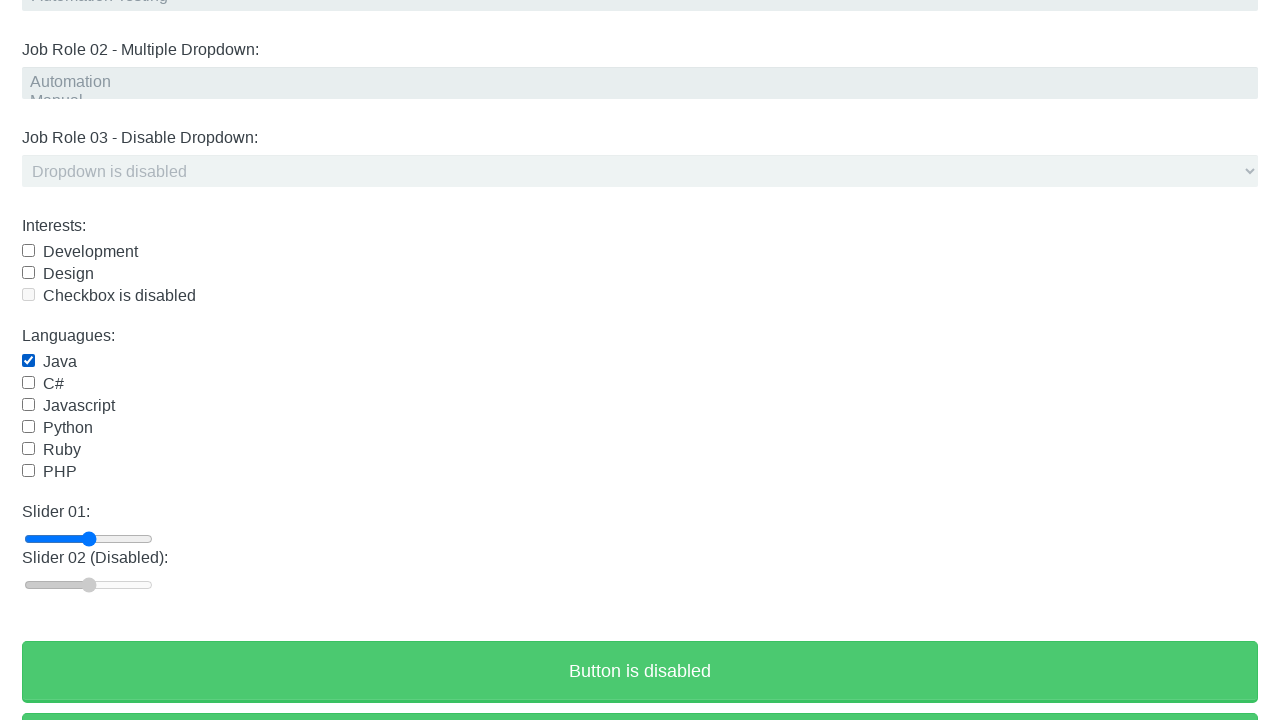

Verified Java checkbox is checked
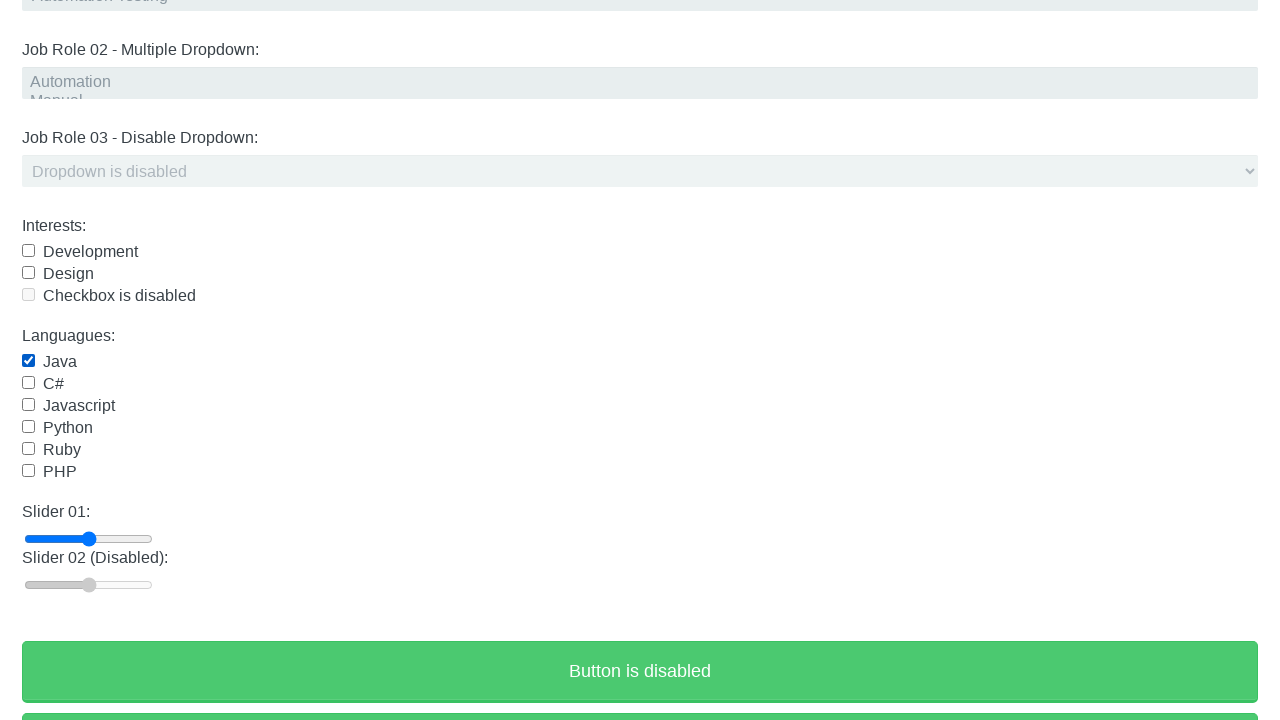

Clicked the Java checkbox to deselect it at (28, 361) on #java
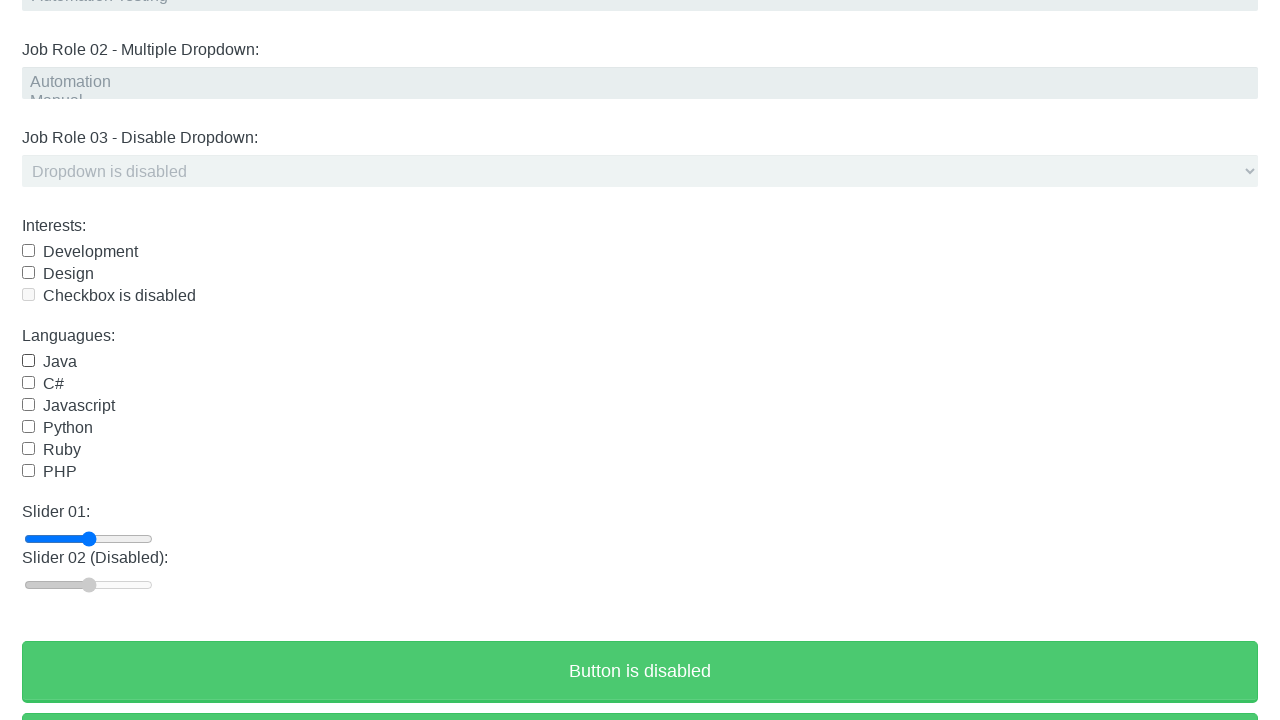

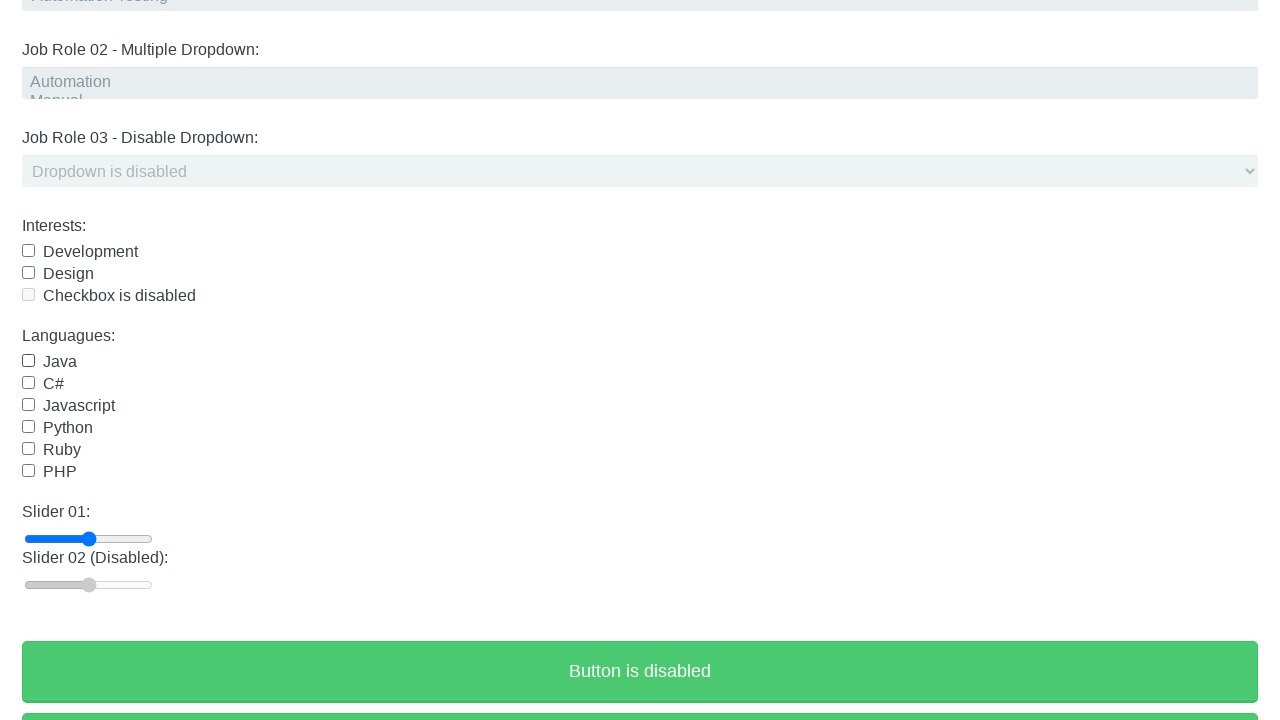